Solves a math puzzle by extracting a value from an element's attribute, calculating the result using a logarithmic formula, filling in the answer, selecting checkbox and radio options, and submitting the form.

Starting URL: http://suninjuly.github.io/get_attribute.html

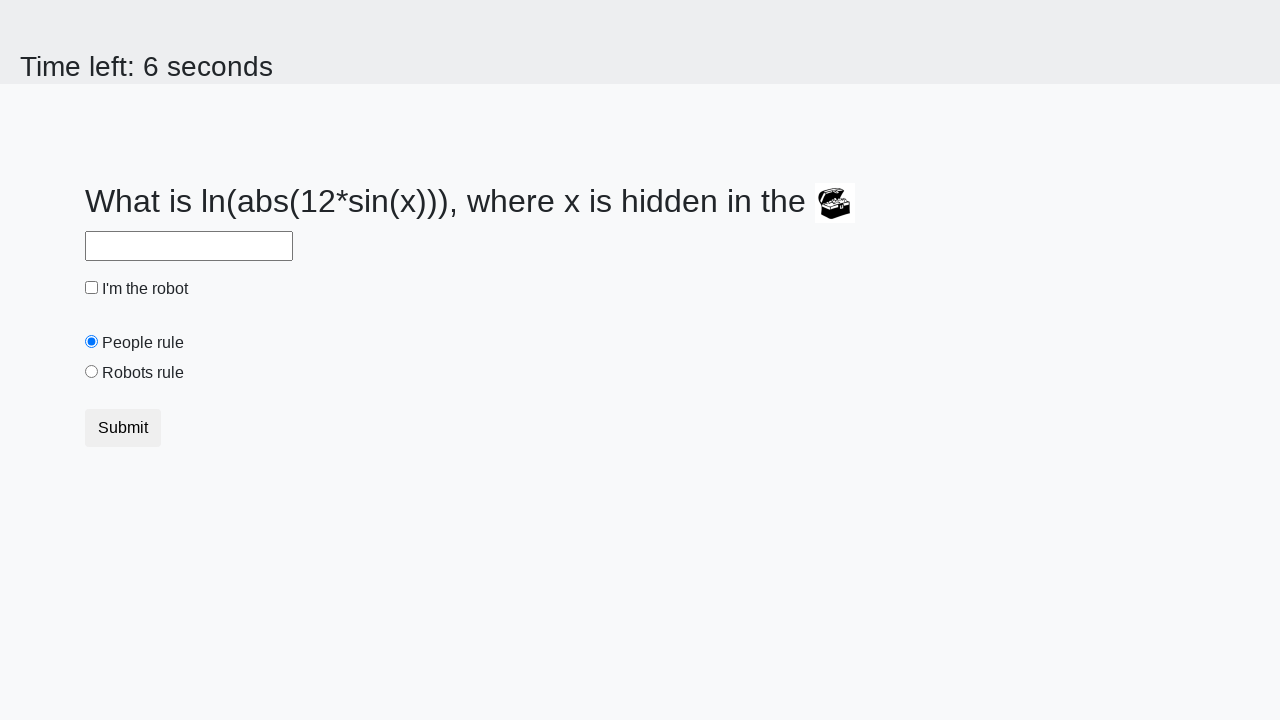

Located the treasure element with ID 'treasure'
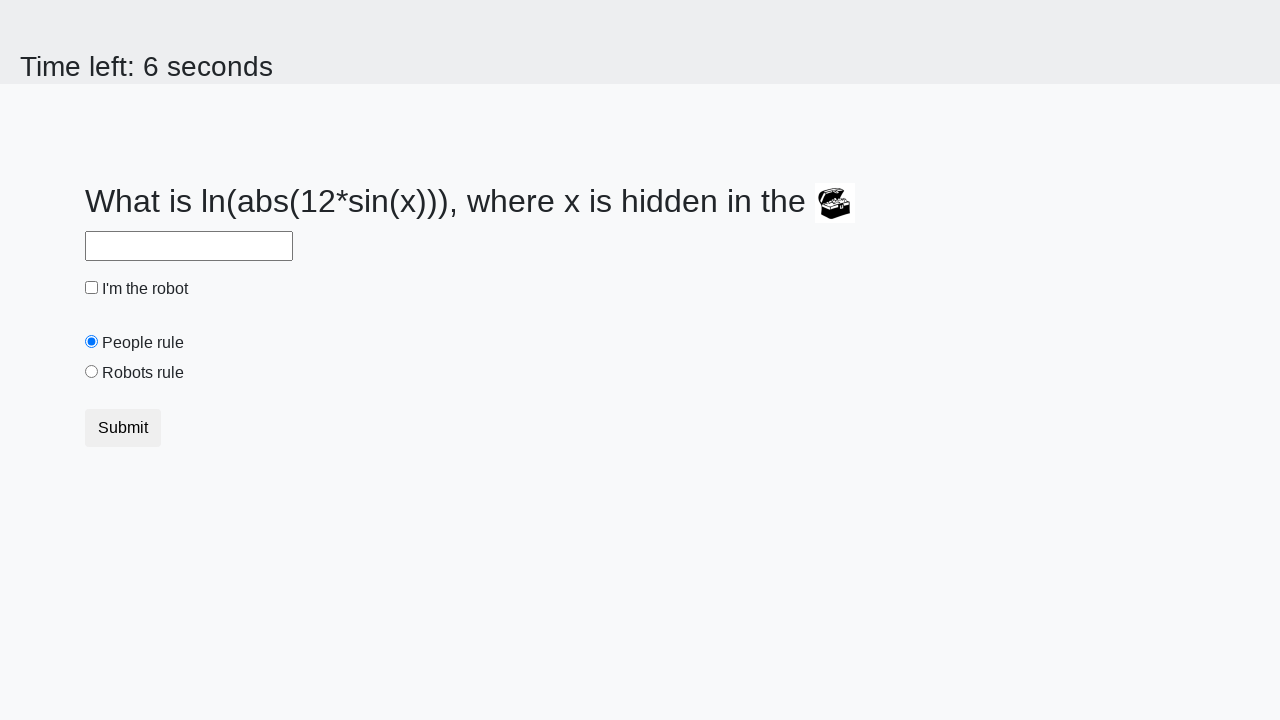

Extracted 'valuex' attribute from treasure element: 227
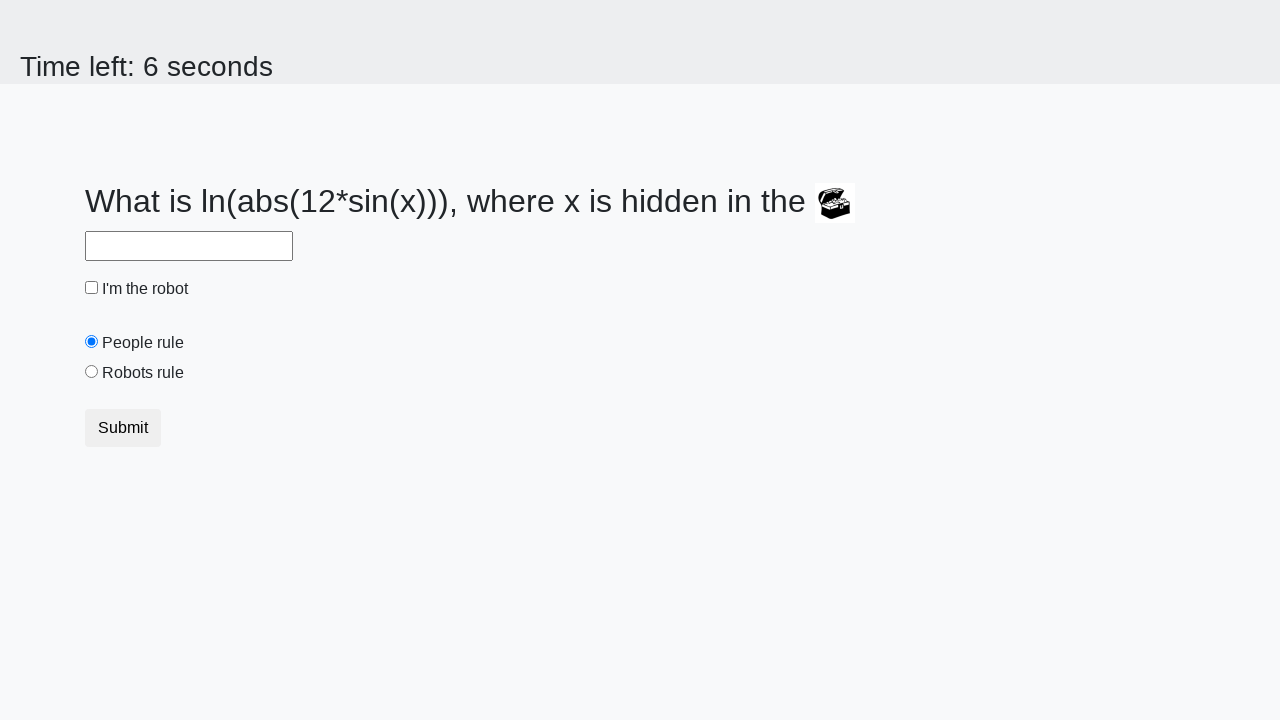

Calculated logarithmic formula result: 2.1578717767310507
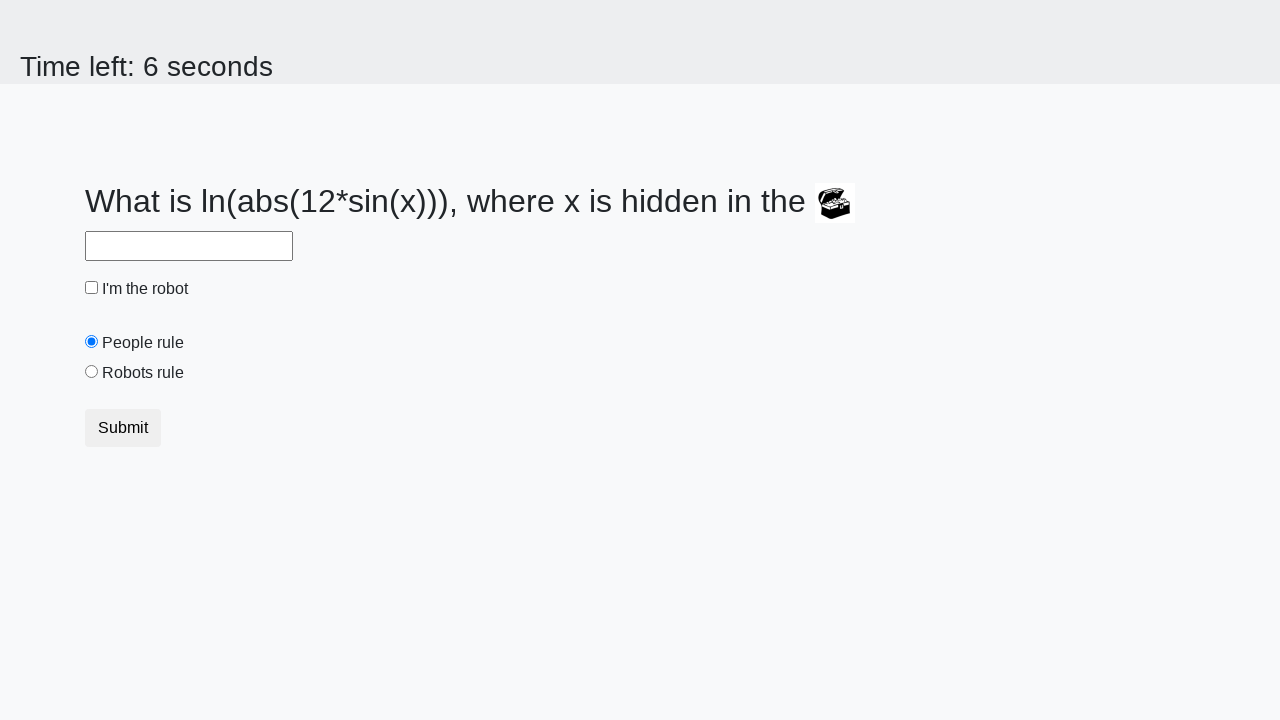

Filled answer field with calculated value: 2.1578717767310507 on #answer
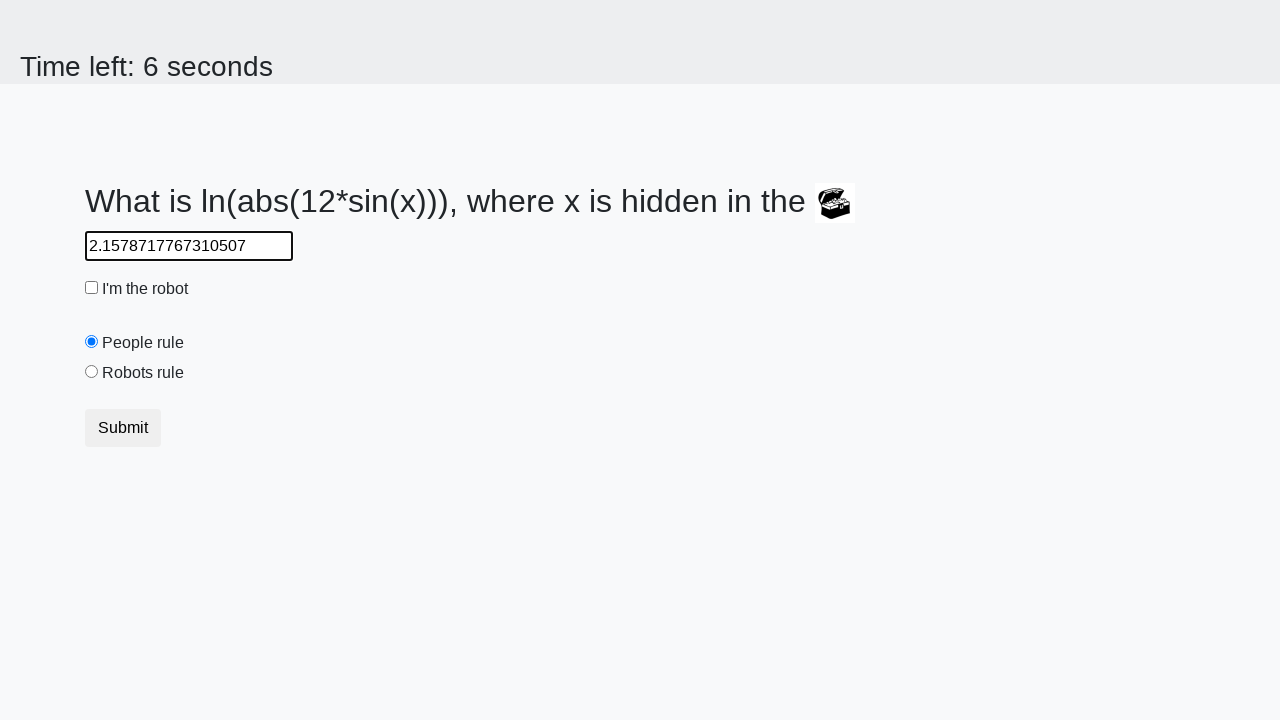

Clicked the robot checkbox at (92, 288) on #robotCheckbox
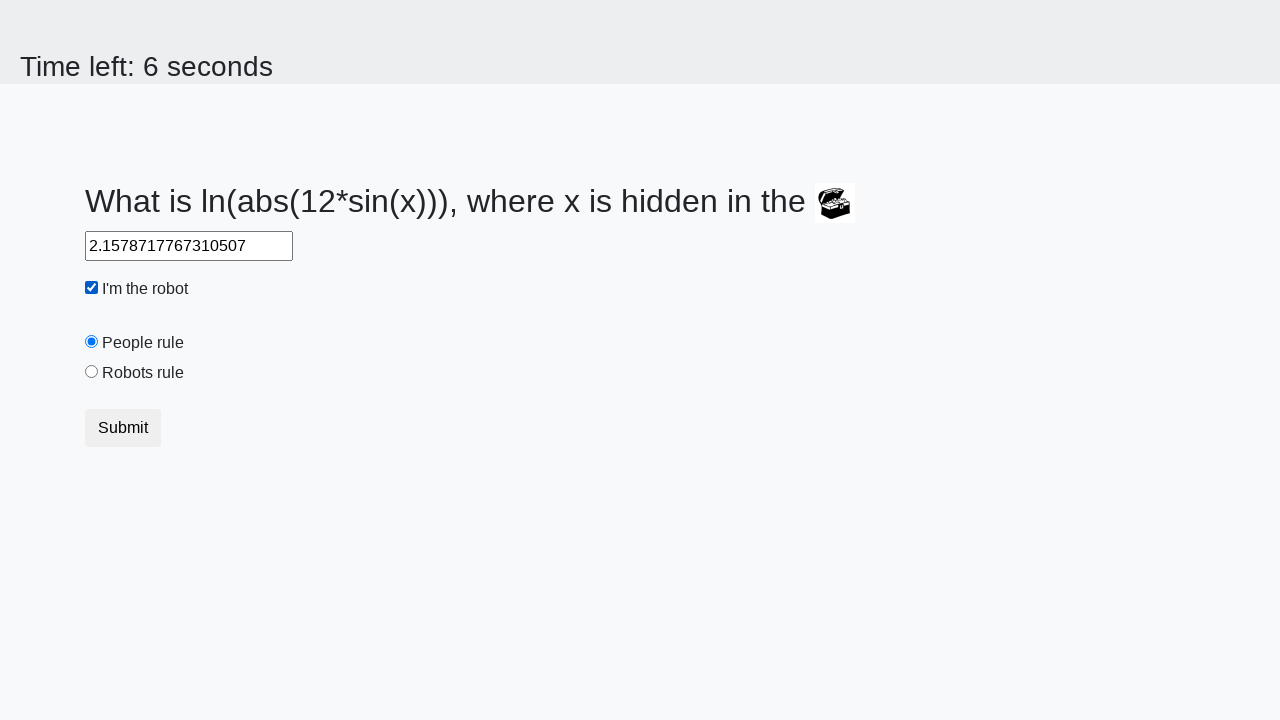

Selected the 'robots rule' radio button at (92, 372) on #robotsRule
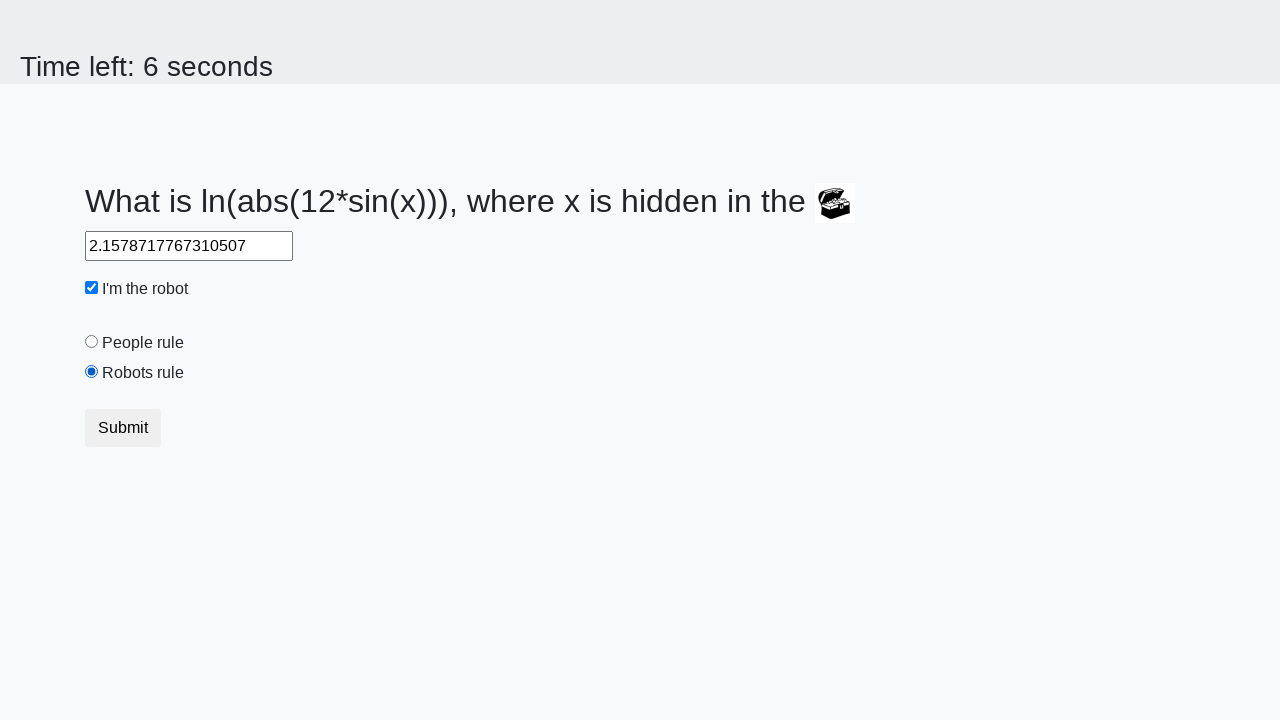

Clicked the submit button to submit the form at (123, 428) on .btn.btn-default
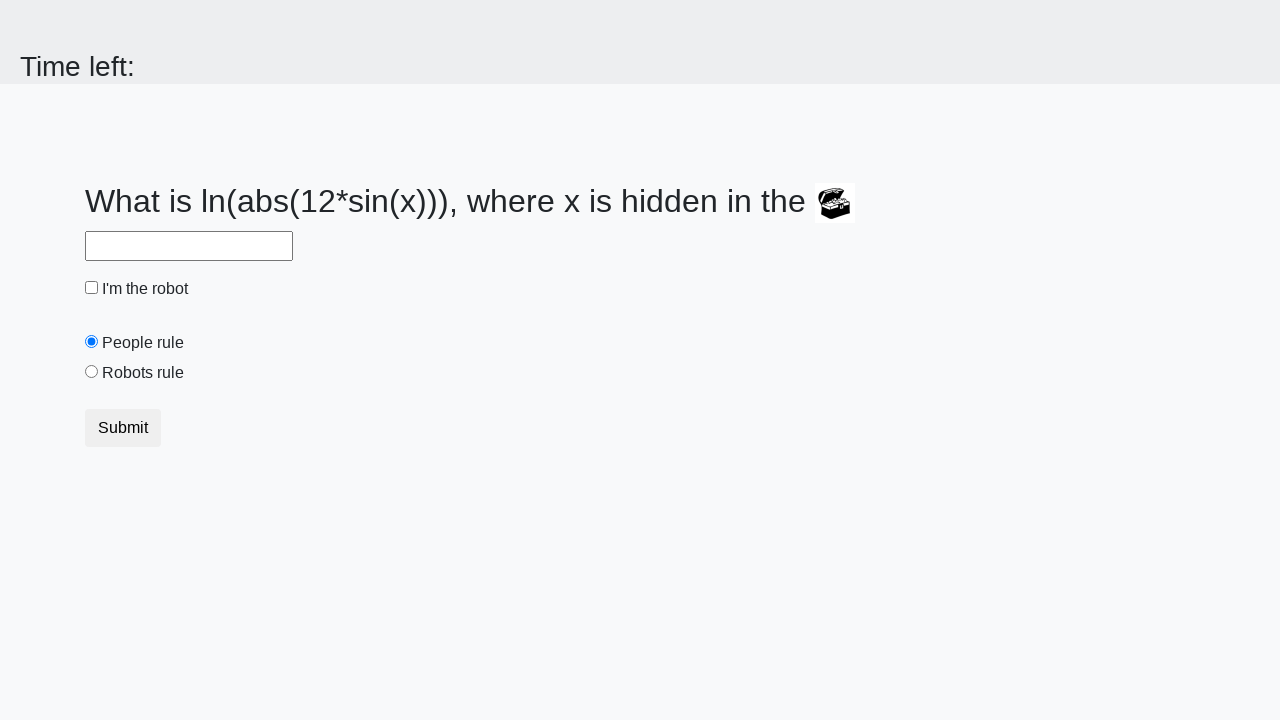

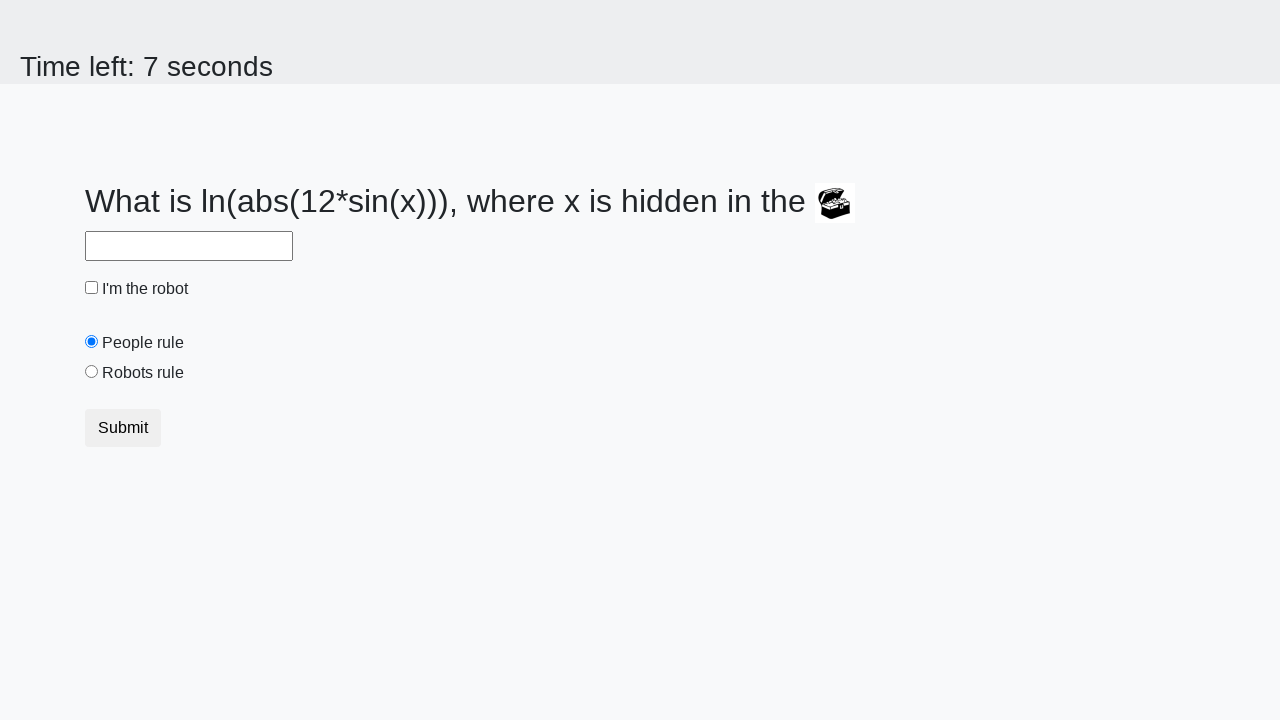